Tests handling of an automatic JavaScript alert that appears on page load, accepting itcand verifying the page heading text

Starting URL: https://kristinek.github.io/site/examples/alerted_page

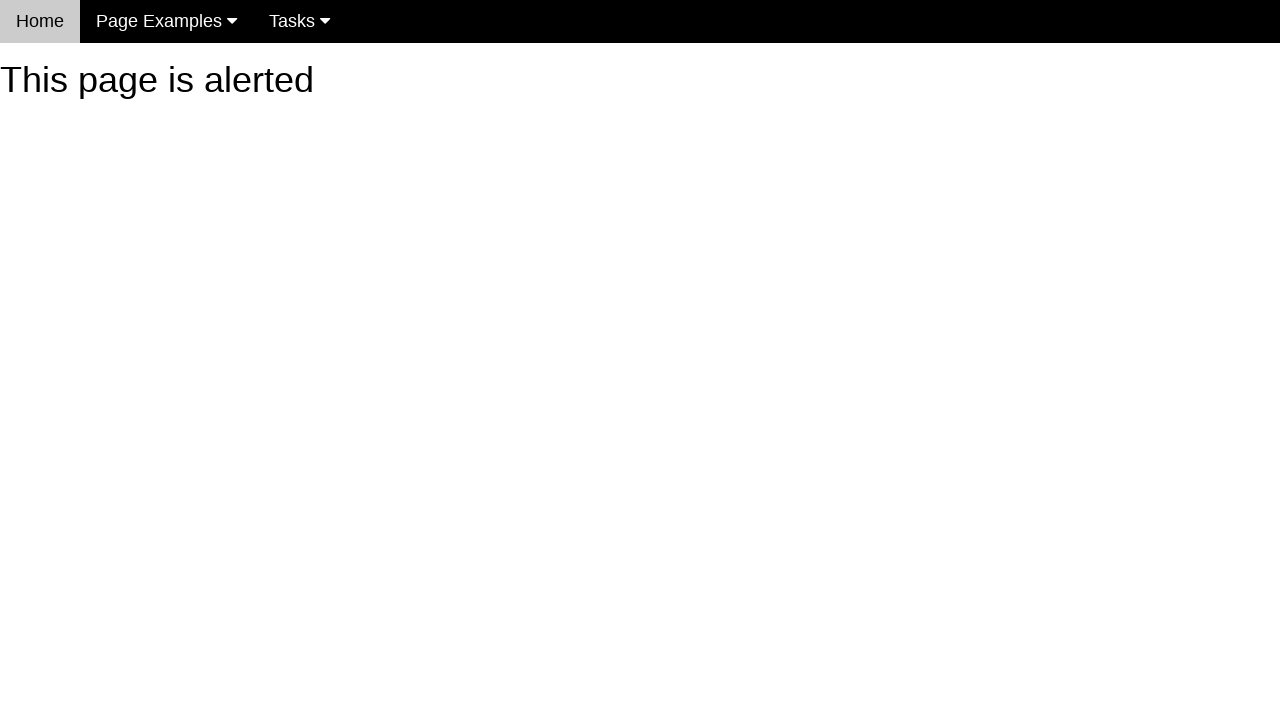

Set up dialog handler to automatically accept alerts
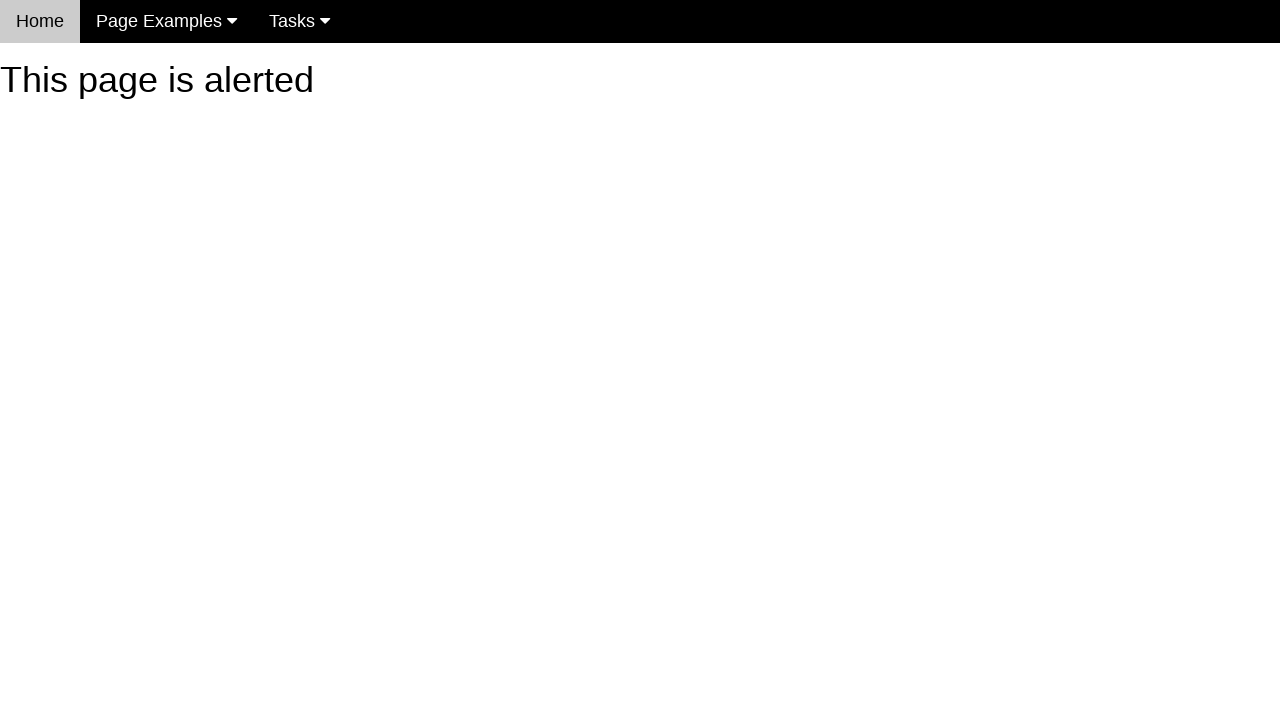

Navigated to alerted page URL
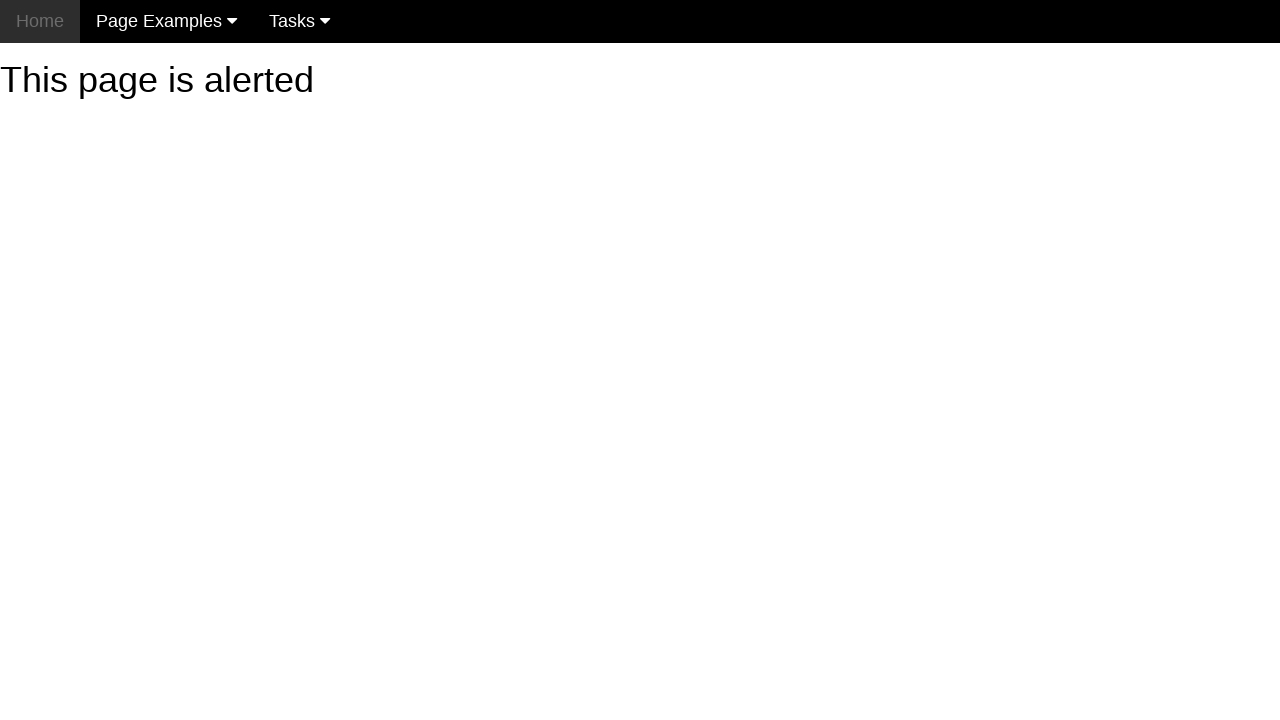

Waited for heading element to load after alert was dismissed
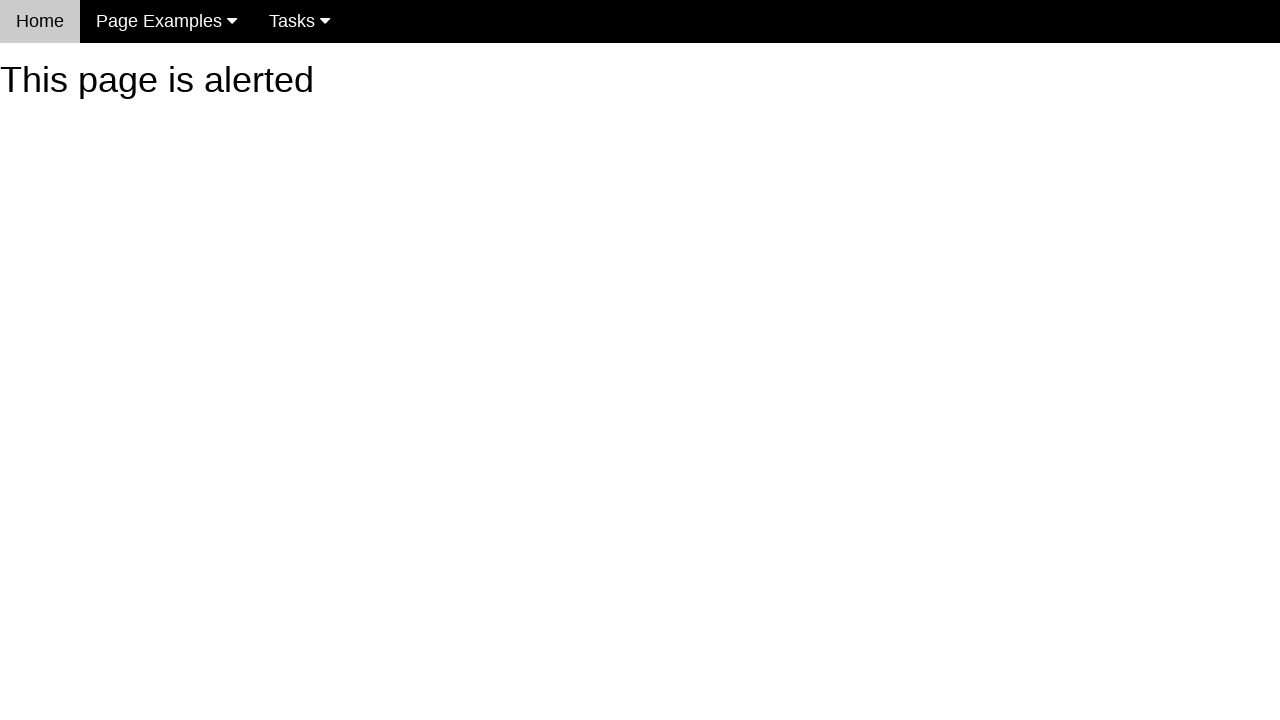

Retrieved heading text content
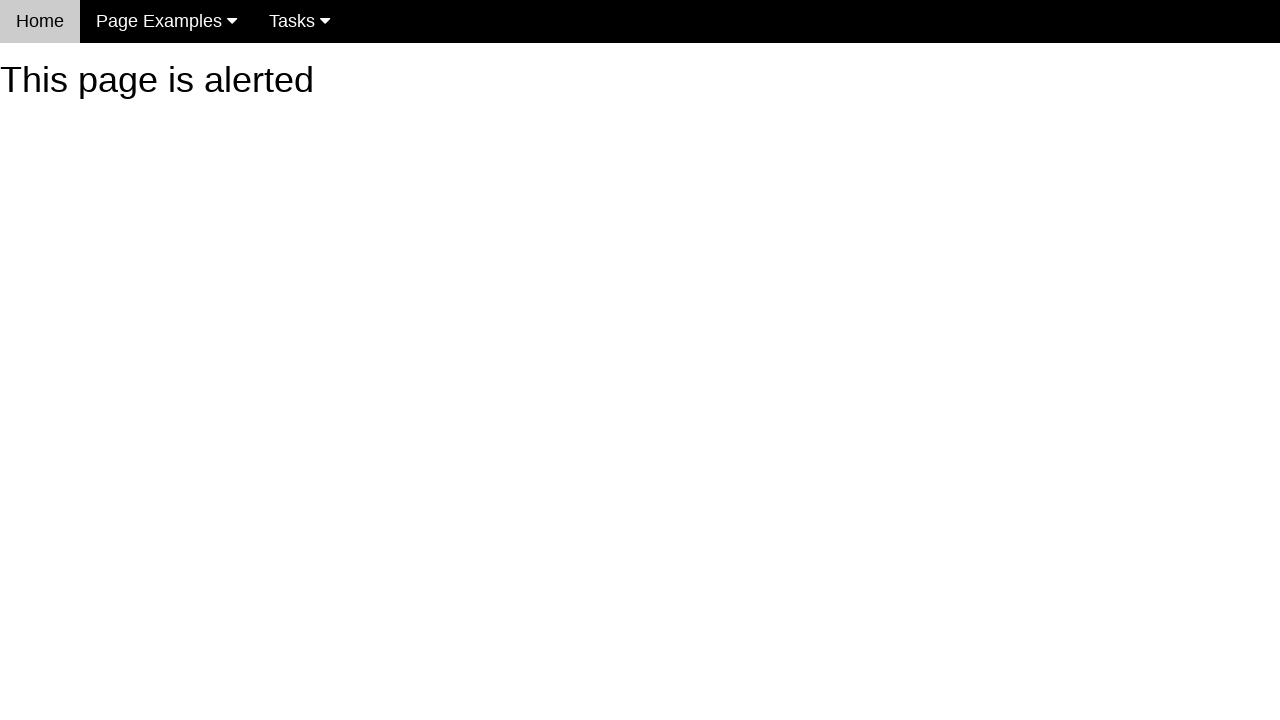

Verified heading text matches expected value 'This page is alerted'
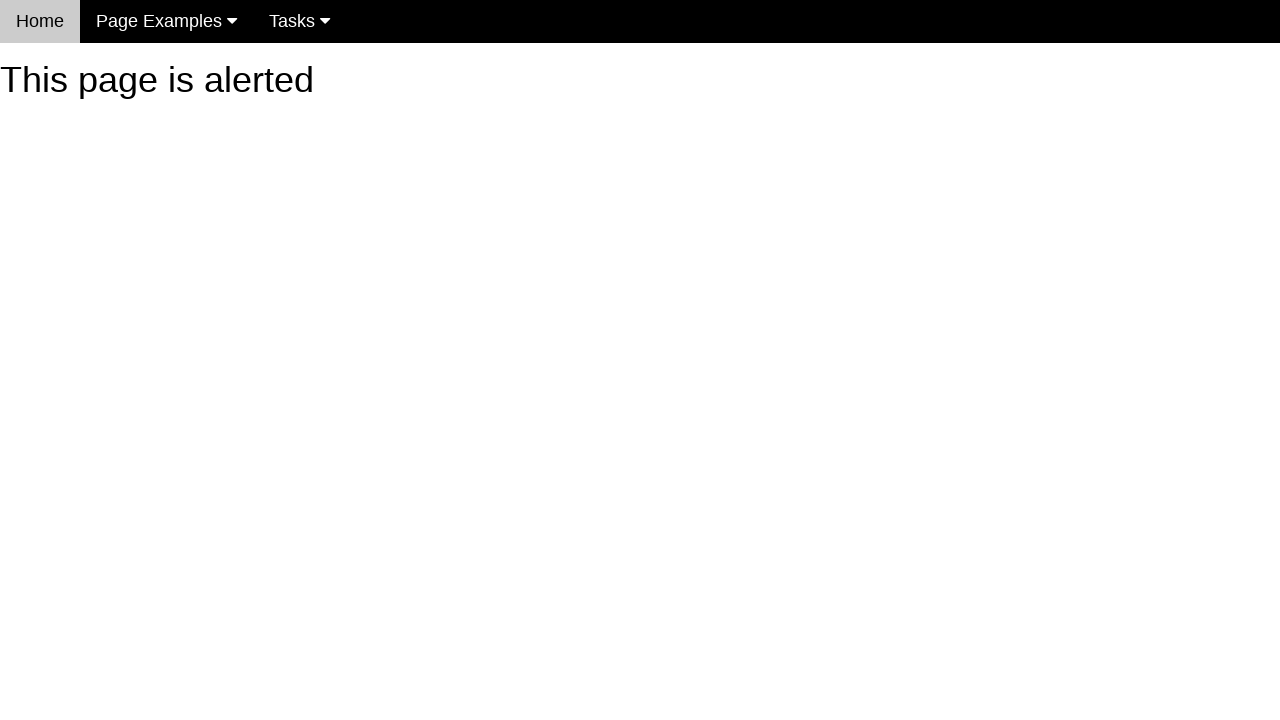

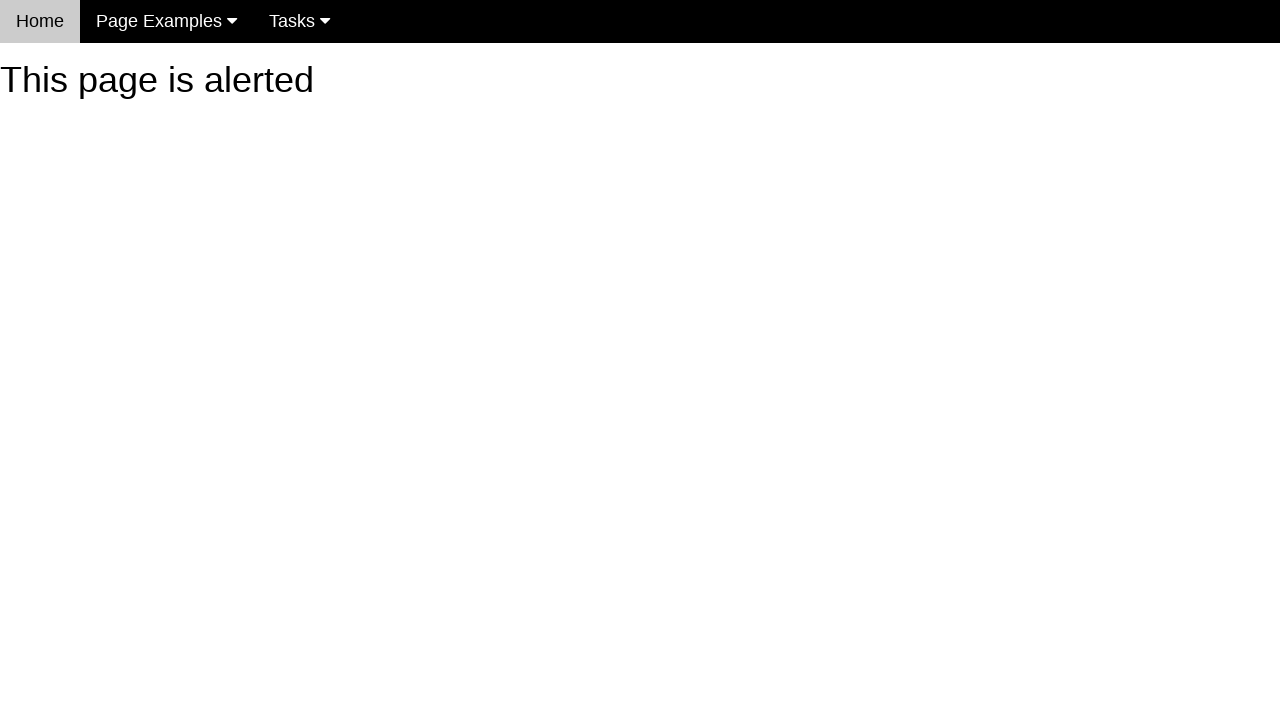